Tests keyboard press actions by performing a Ctrl+A (select all) keyboard shortcut on a practice page to verify keyboard interaction functionality.

Starting URL: https://letskodeit.teachable.com/p/practice

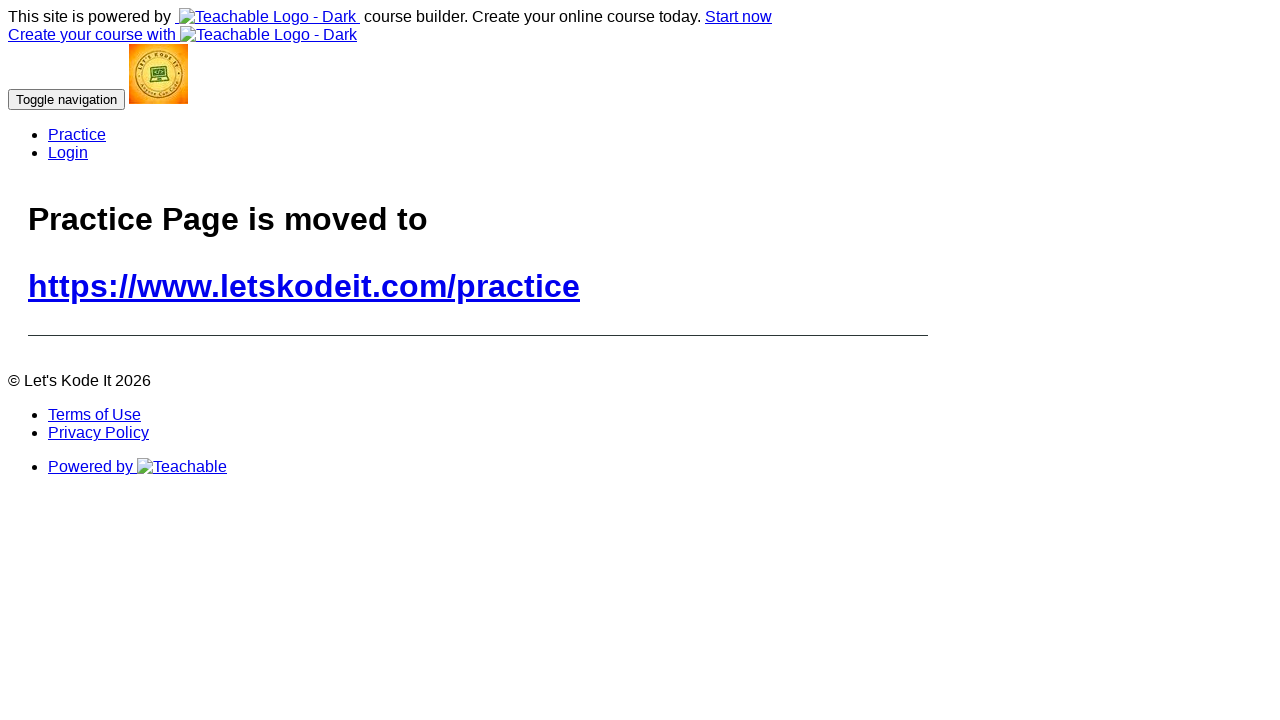

Waited for page to load with domcontentloaded state
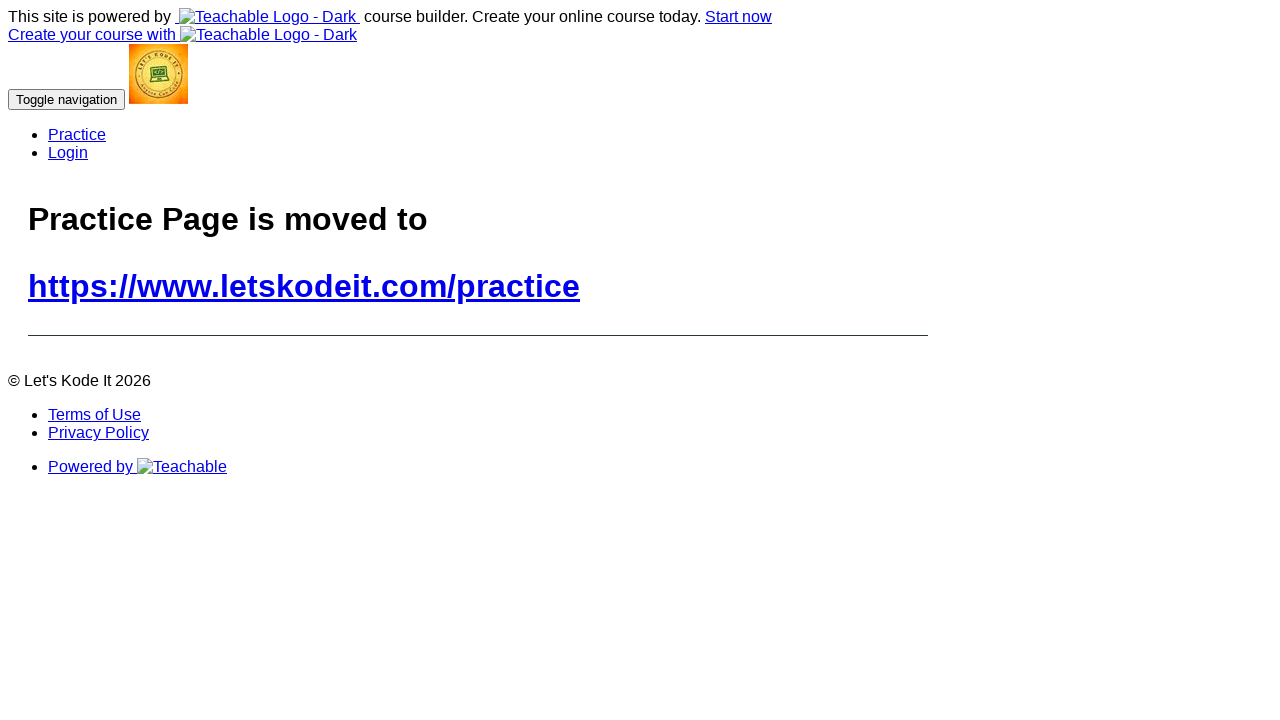

Pressed down Control key
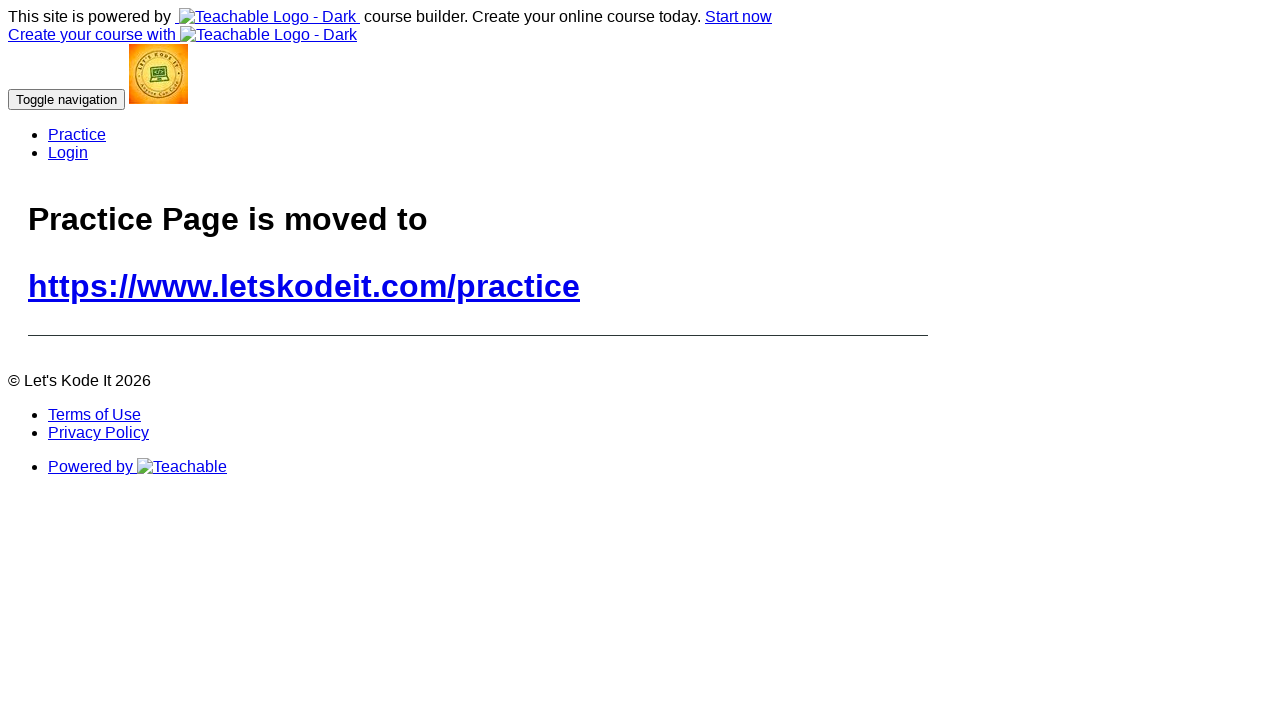

Pressed 'a' key while Control is held
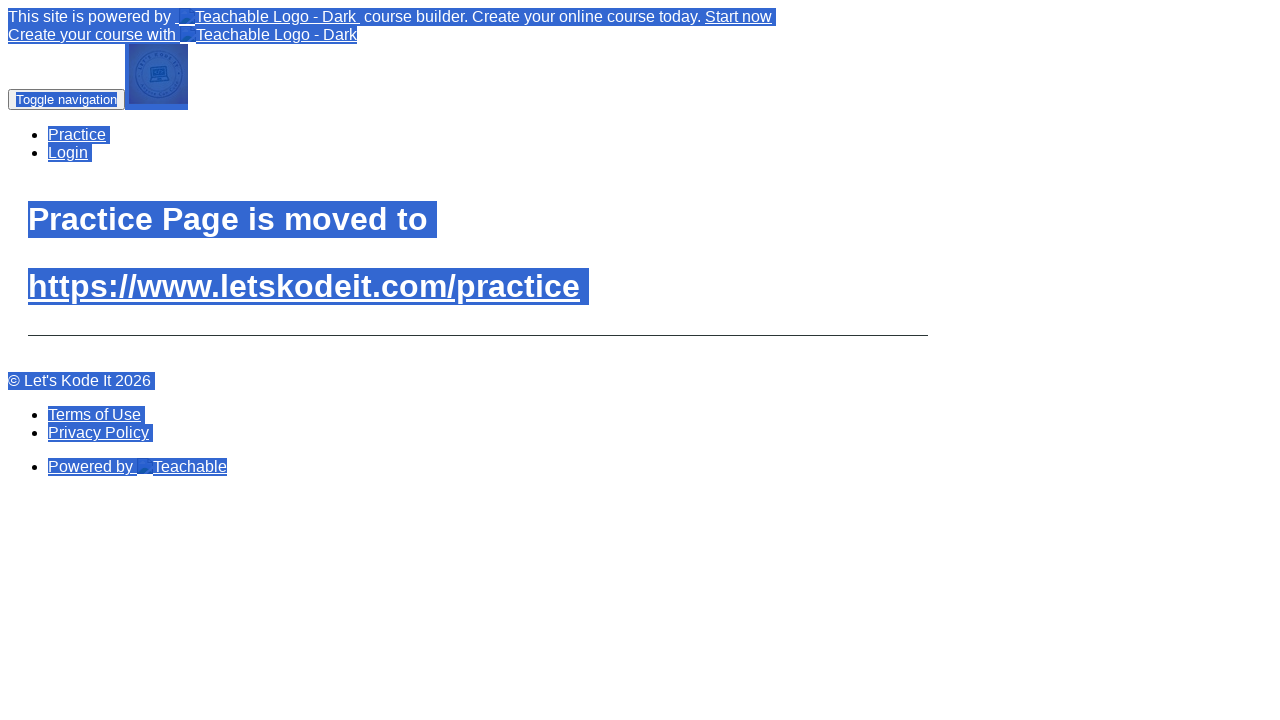

Released Control key - Ctrl+A keyboard shortcut completed to select all content
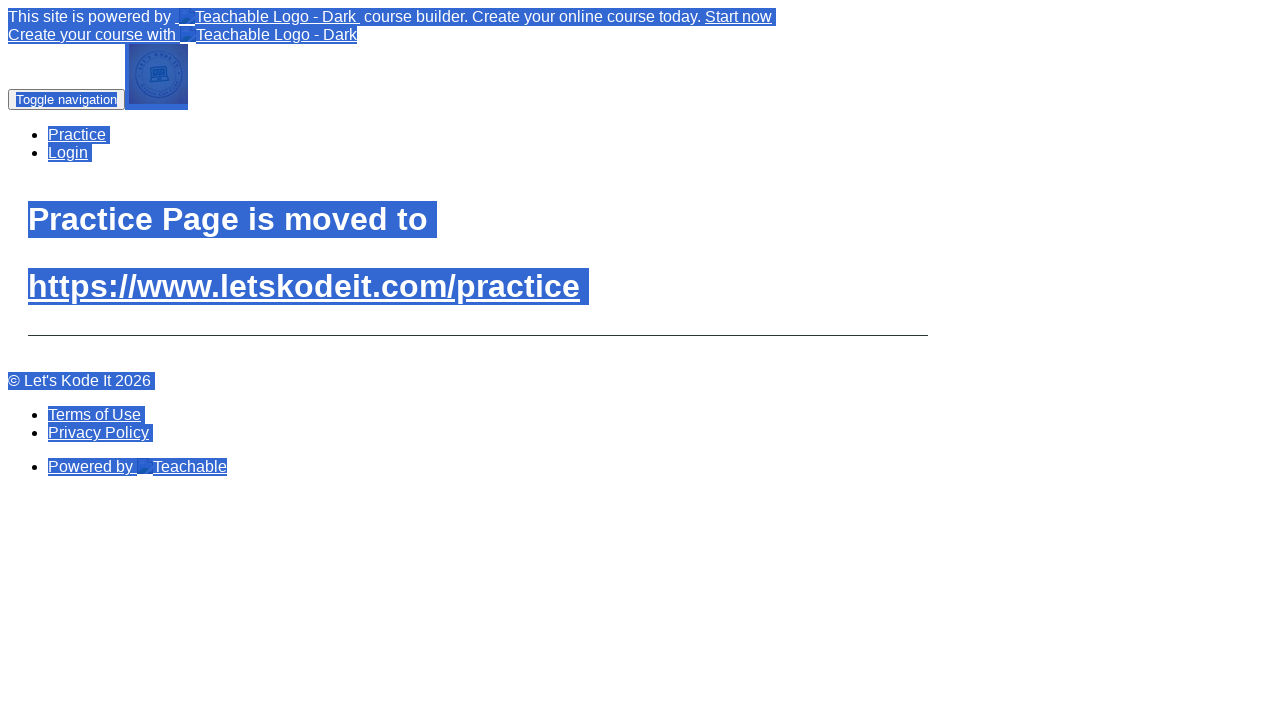

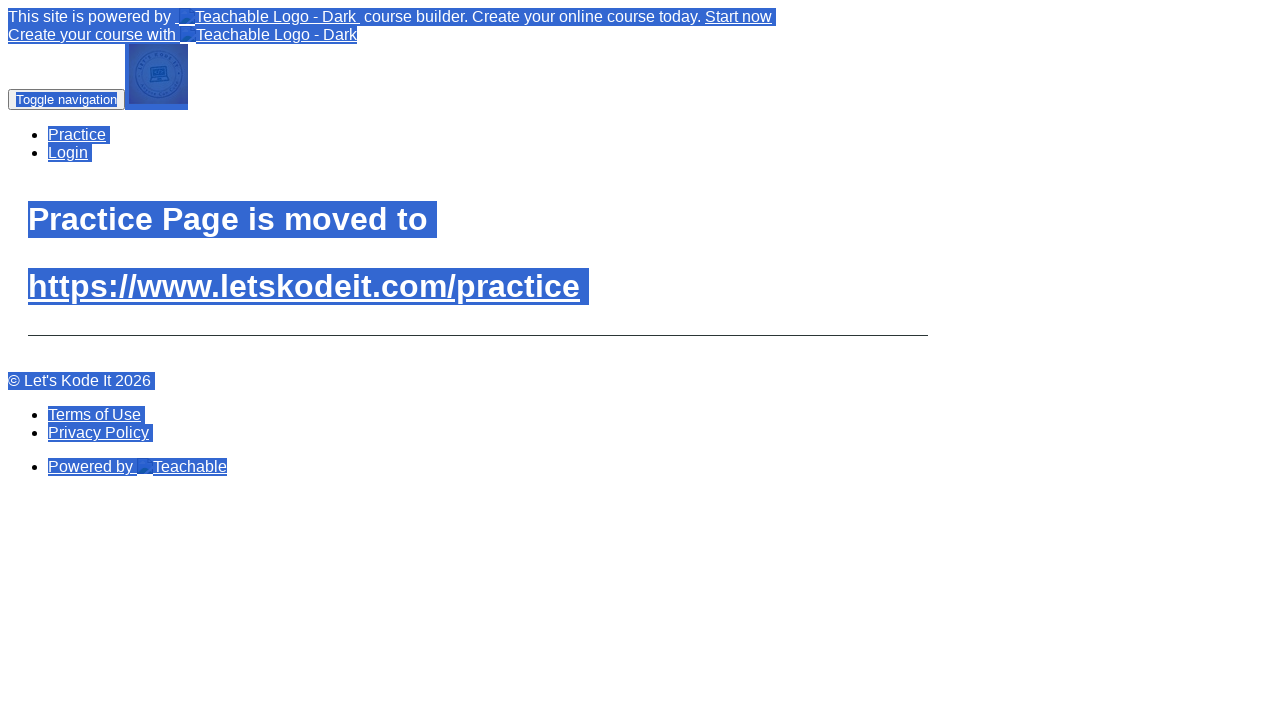